Tests the jQuery UI resizable widget by switching to the demo iframe and performing a drag action on the resize handle to expand the resizable element by 100 pixels horizontally and 150 pixels vertically.

Starting URL: https://jqueryui.com/resizable/

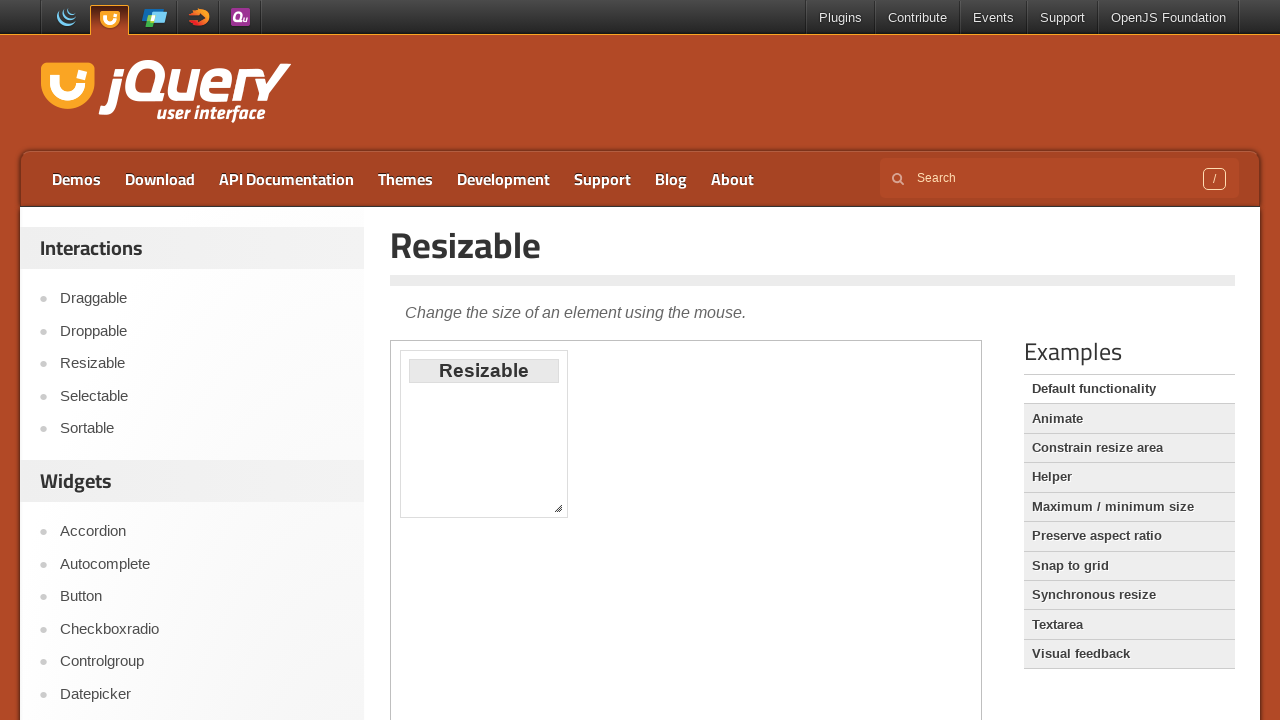

Located the demo iframe
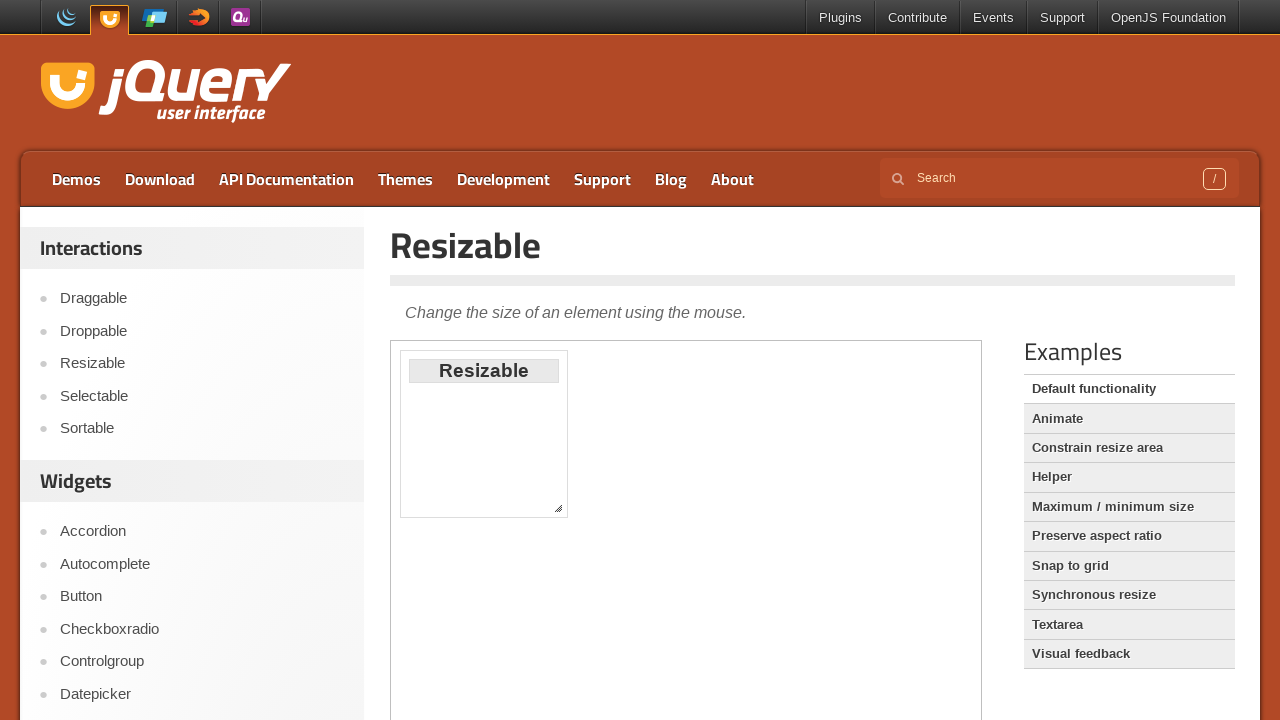

Located the southeast resize handle on the resizable element
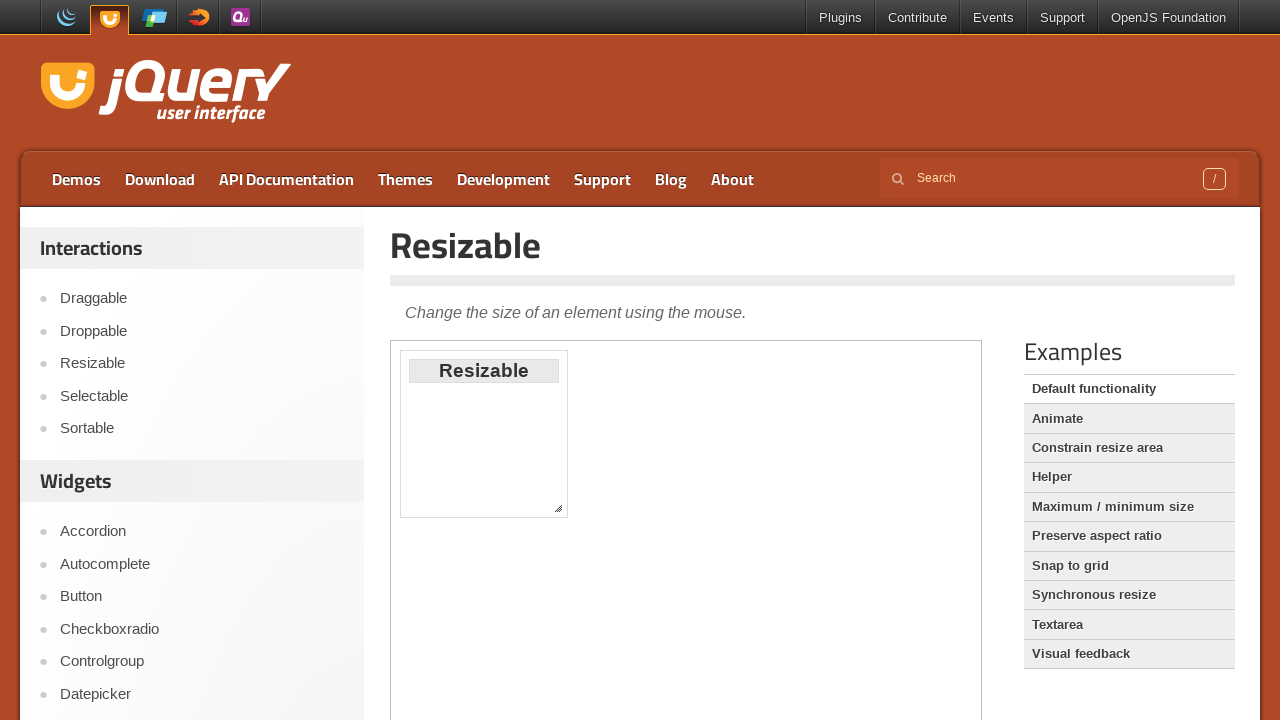

Resize handle is now visible
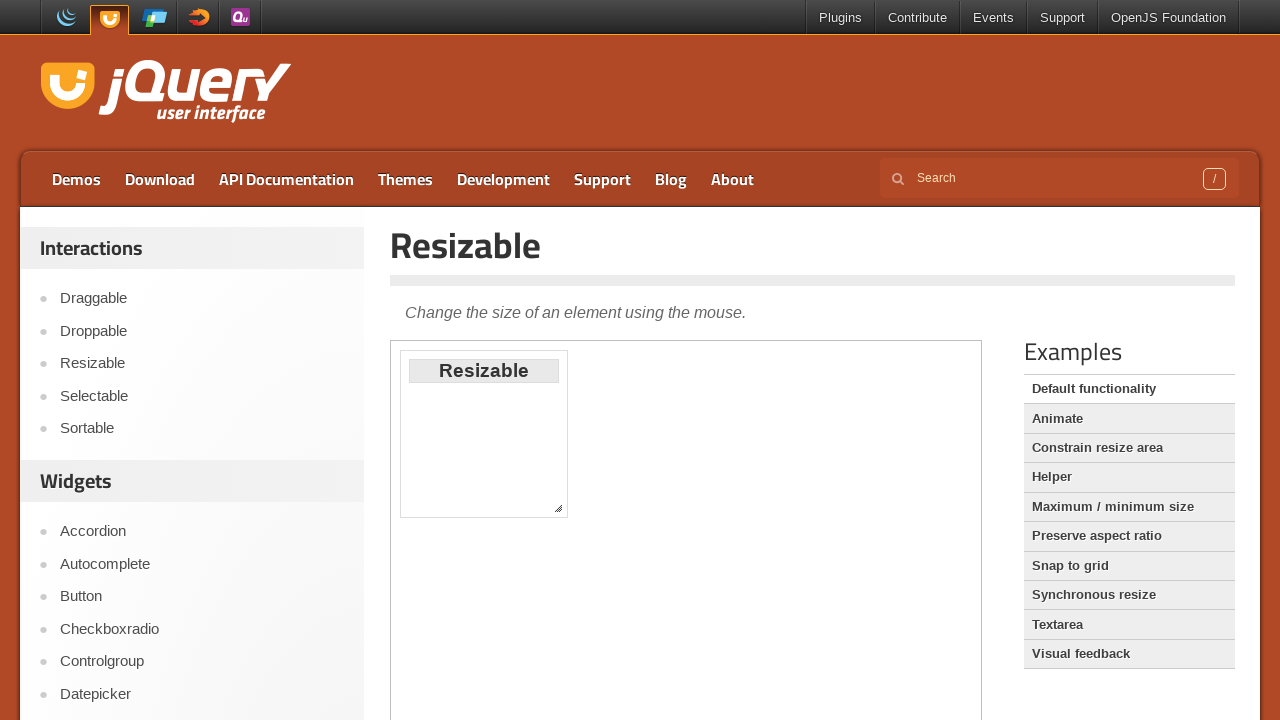

Retrieved bounding box coordinates of the resize handle
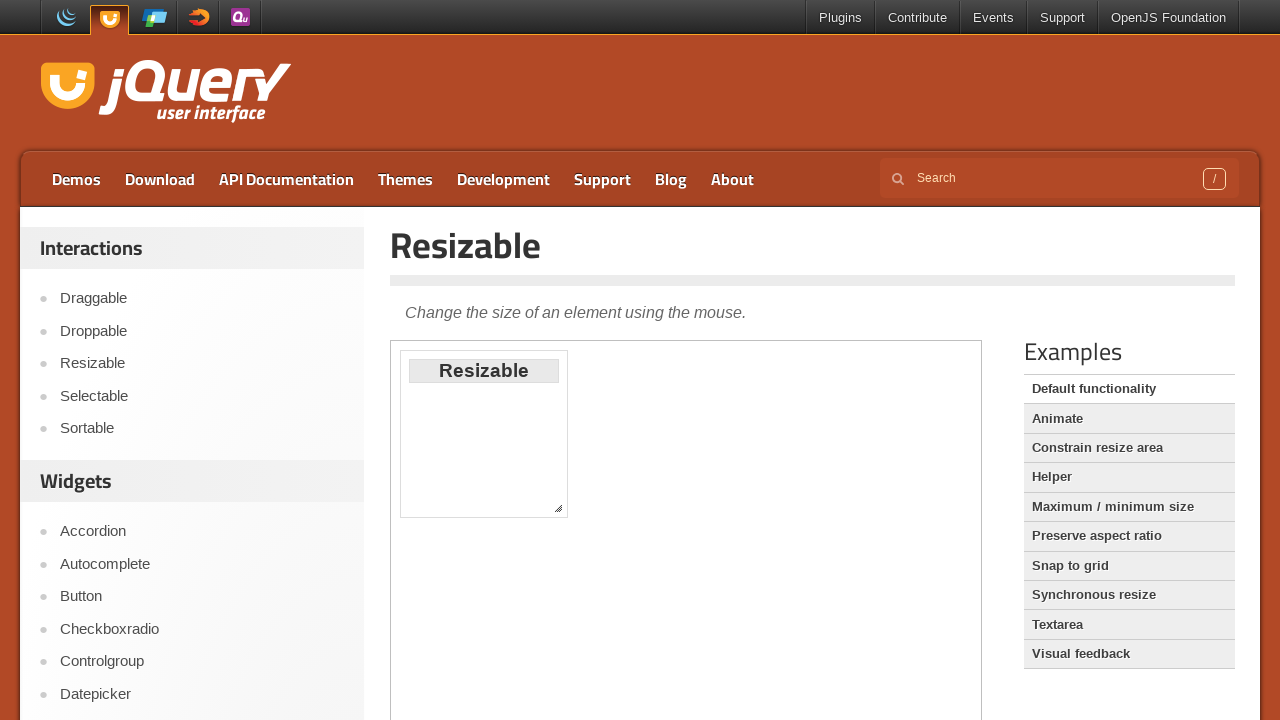

Moved mouse to the center of the resize handle at (558, 508)
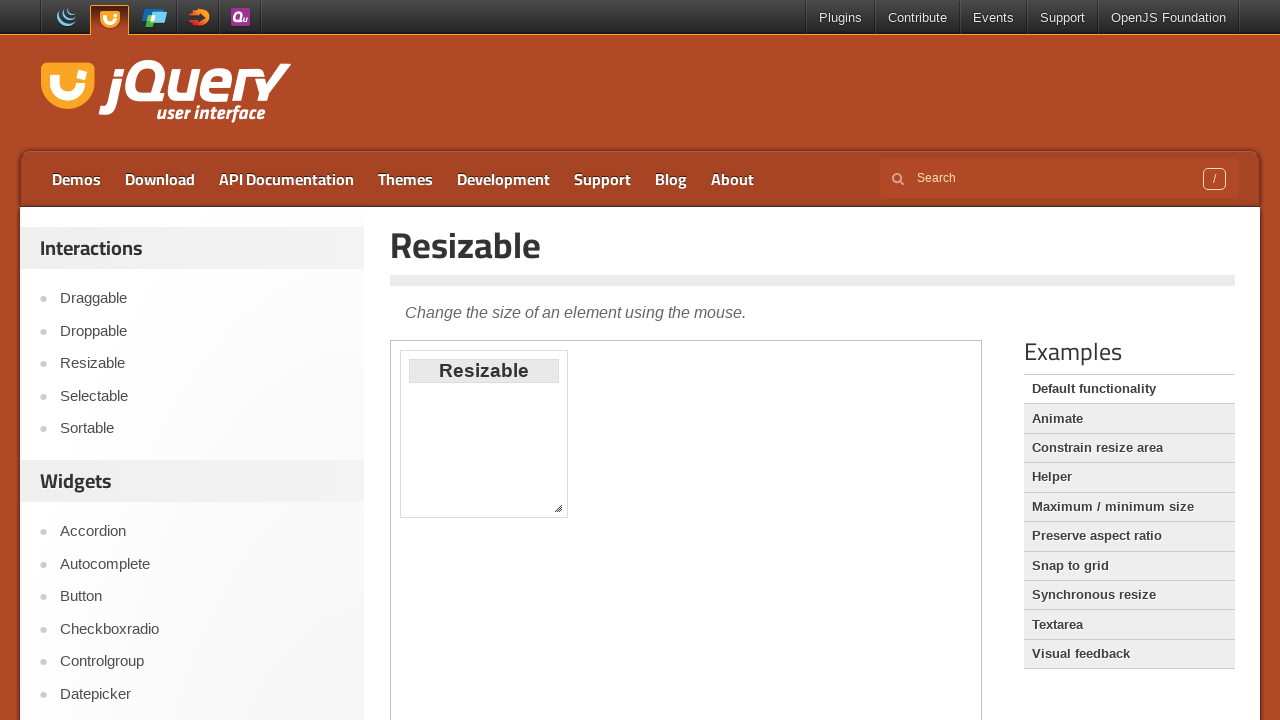

Pressed down the mouse button on the resize handle at (558, 508)
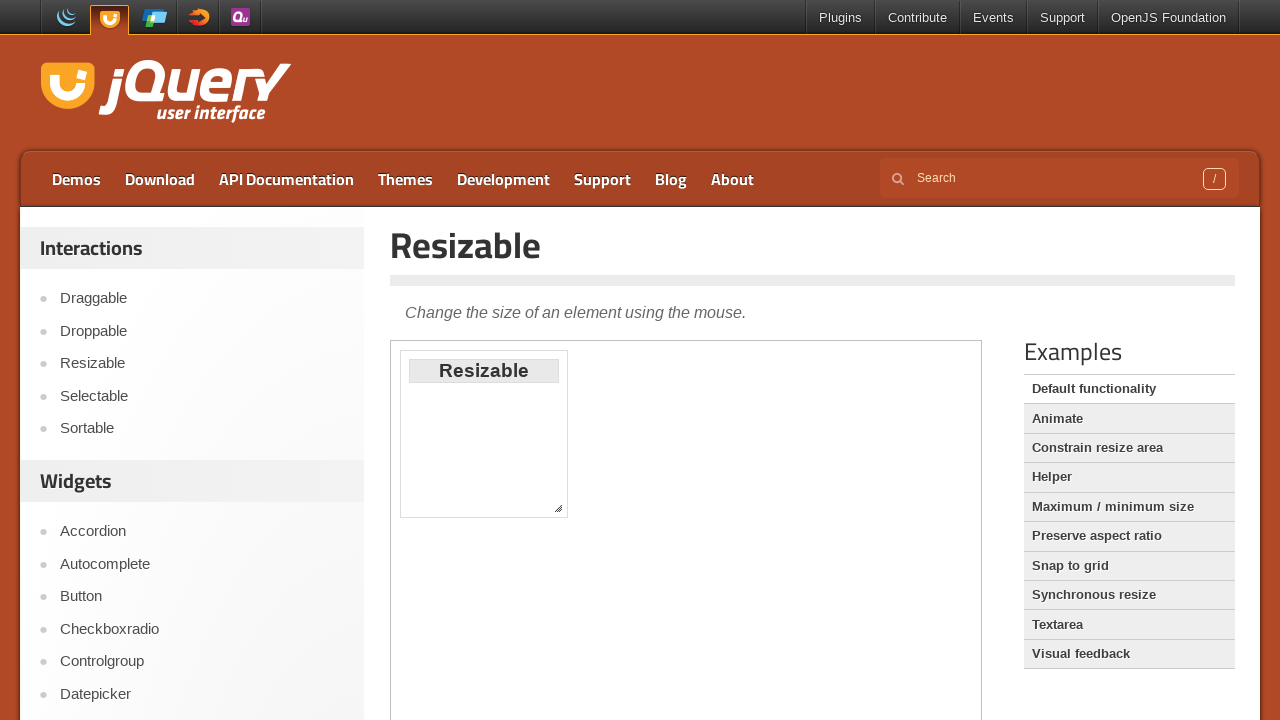

Dragged the resize handle 100 pixels right and 150 pixels down at (658, 658)
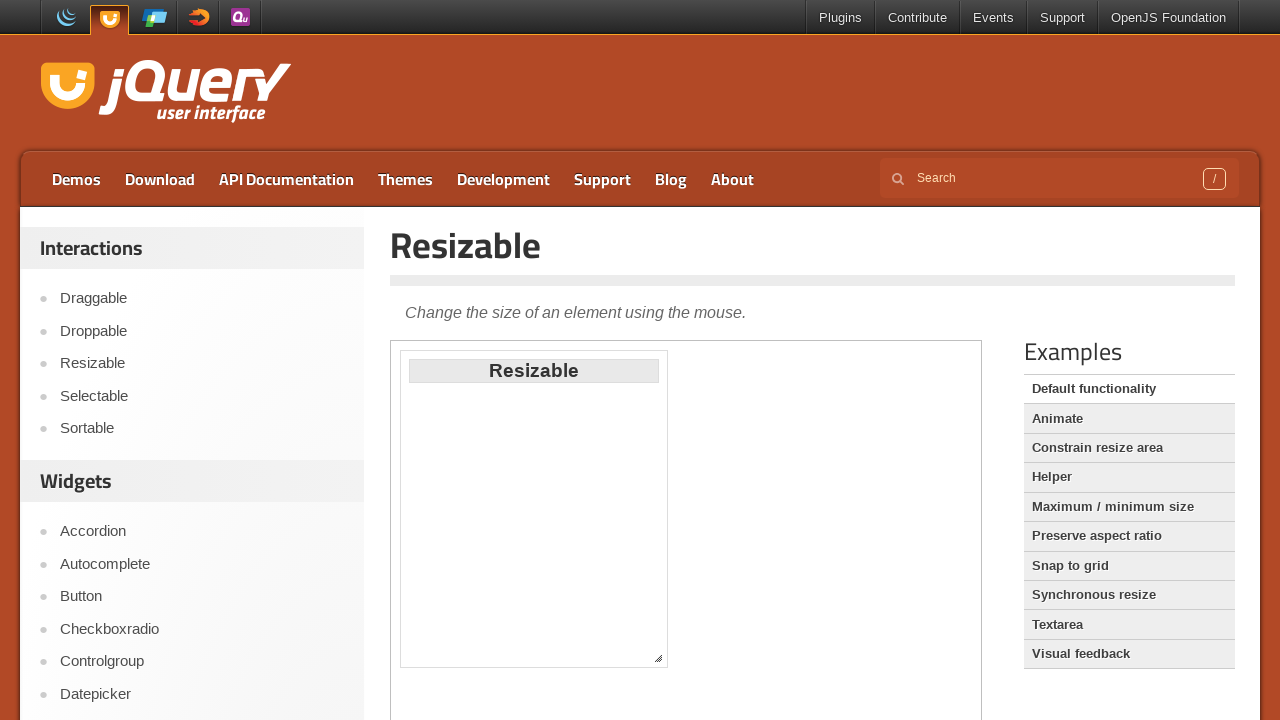

Released the mouse button, completing the resize action at (658, 658)
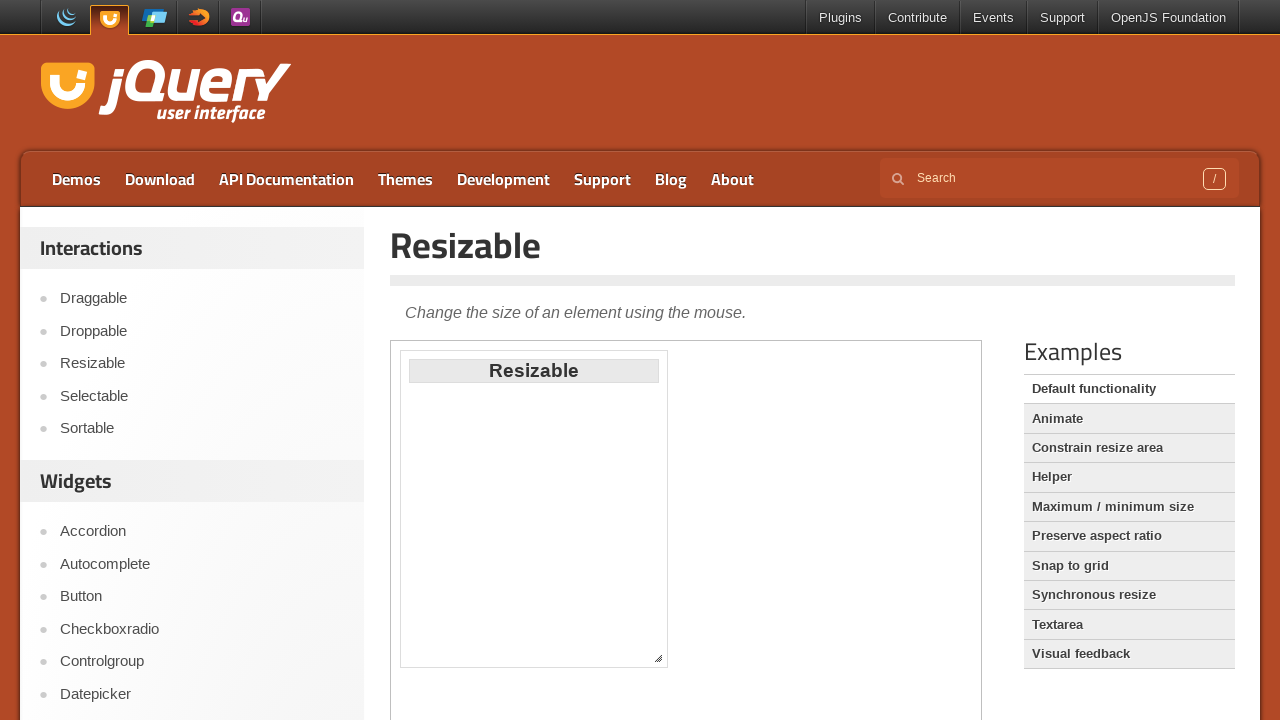

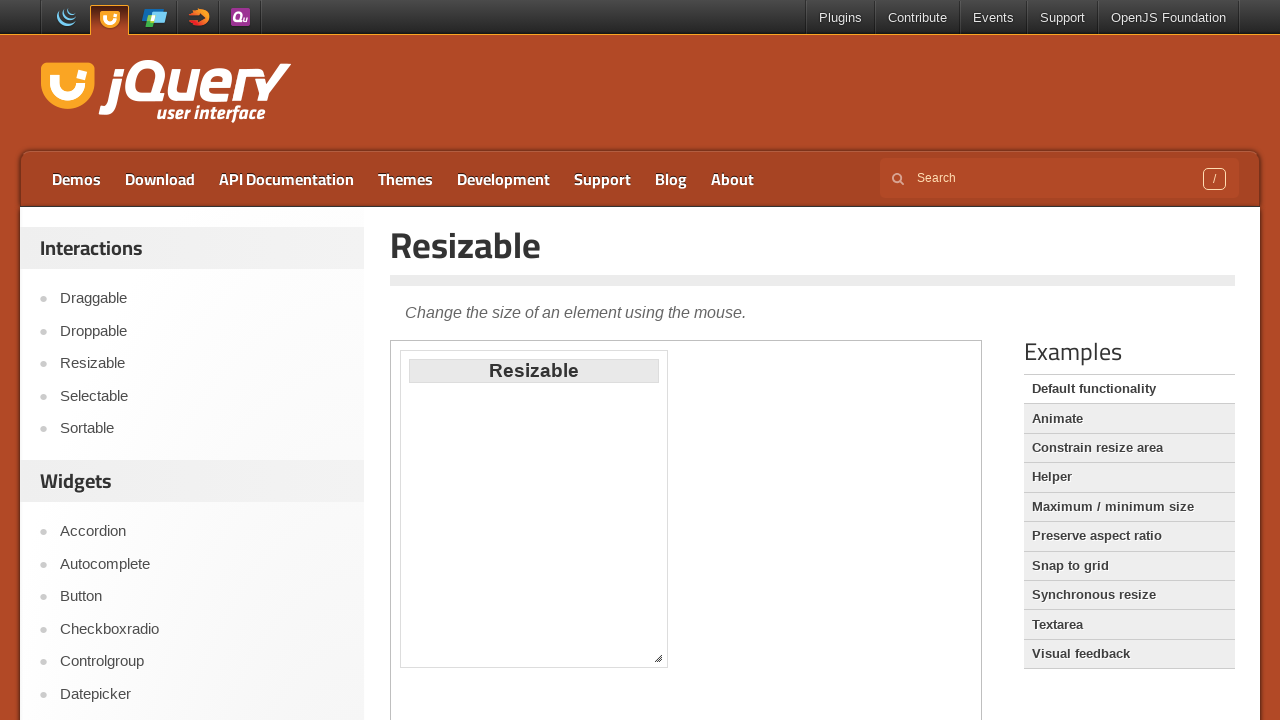